Tests textbox interaction methods including entering text, clearing, and using keyboard operations on a username field

Starting URL: https://www.mycontactform.com/

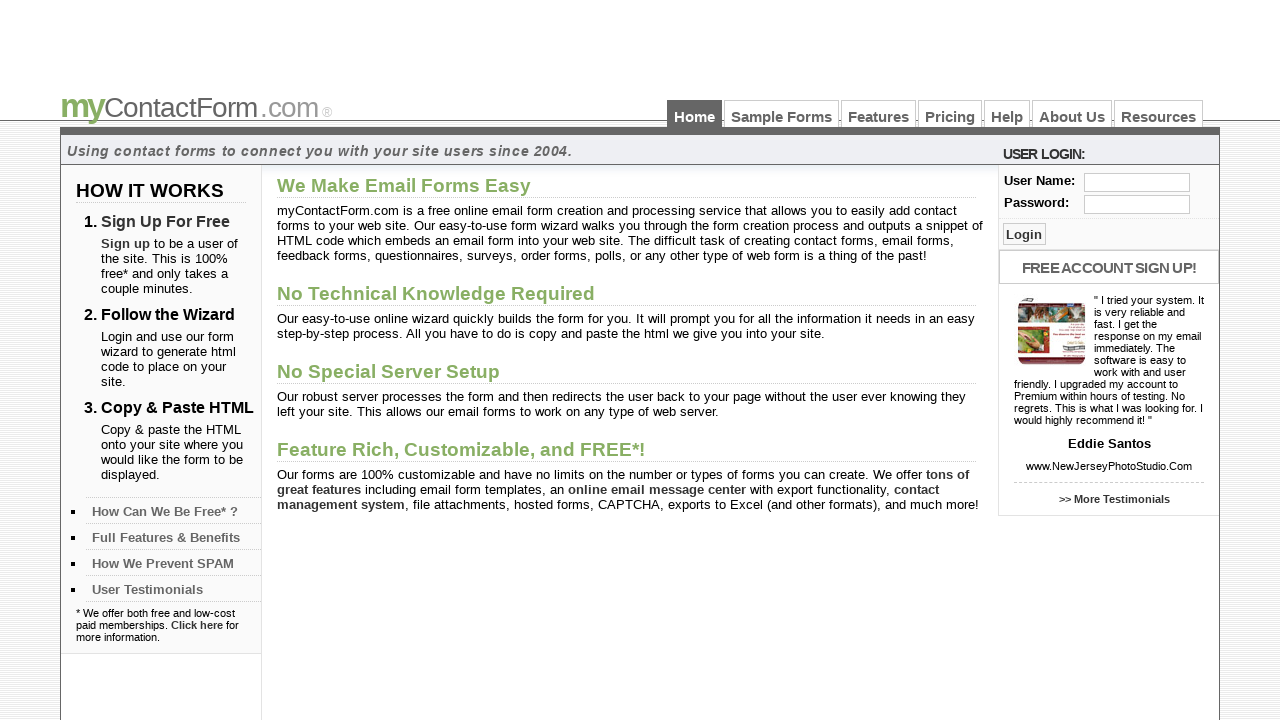

Waited for username field to be visible
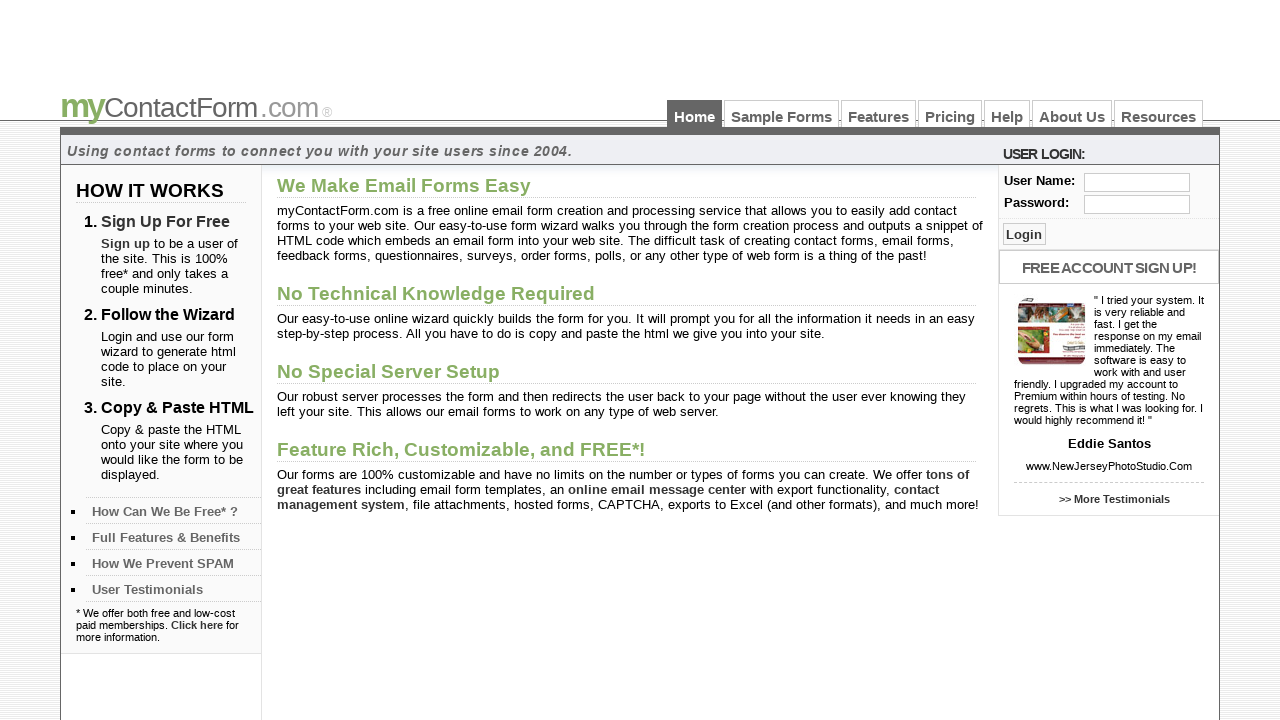

Entered 'rajesh' in username field on #user
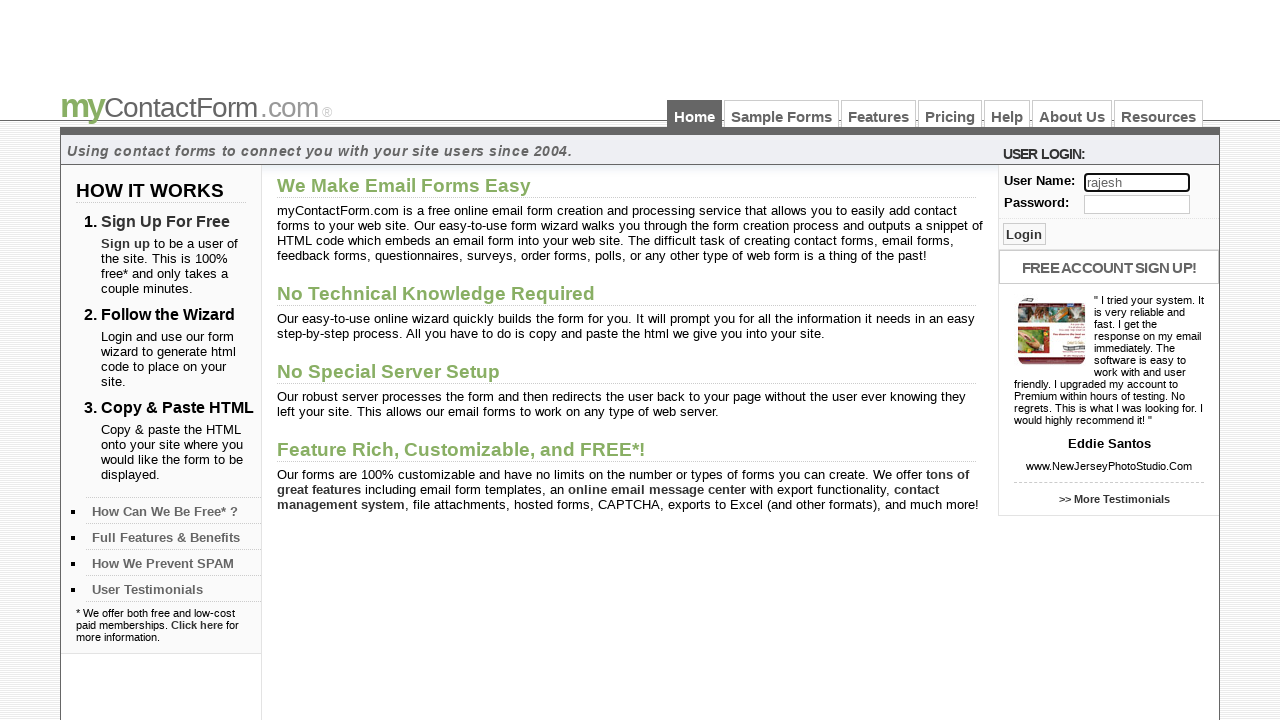

Cleared the username field on #user
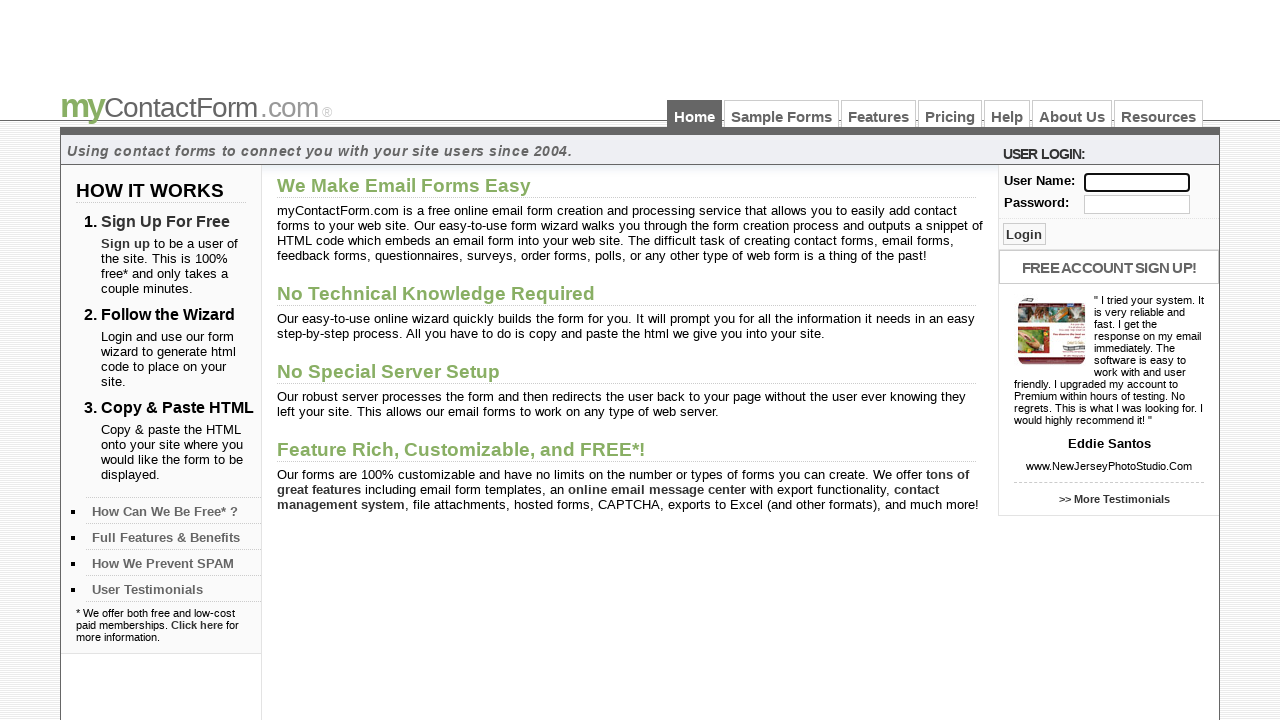

Entered 'nishanth' in username field on #user
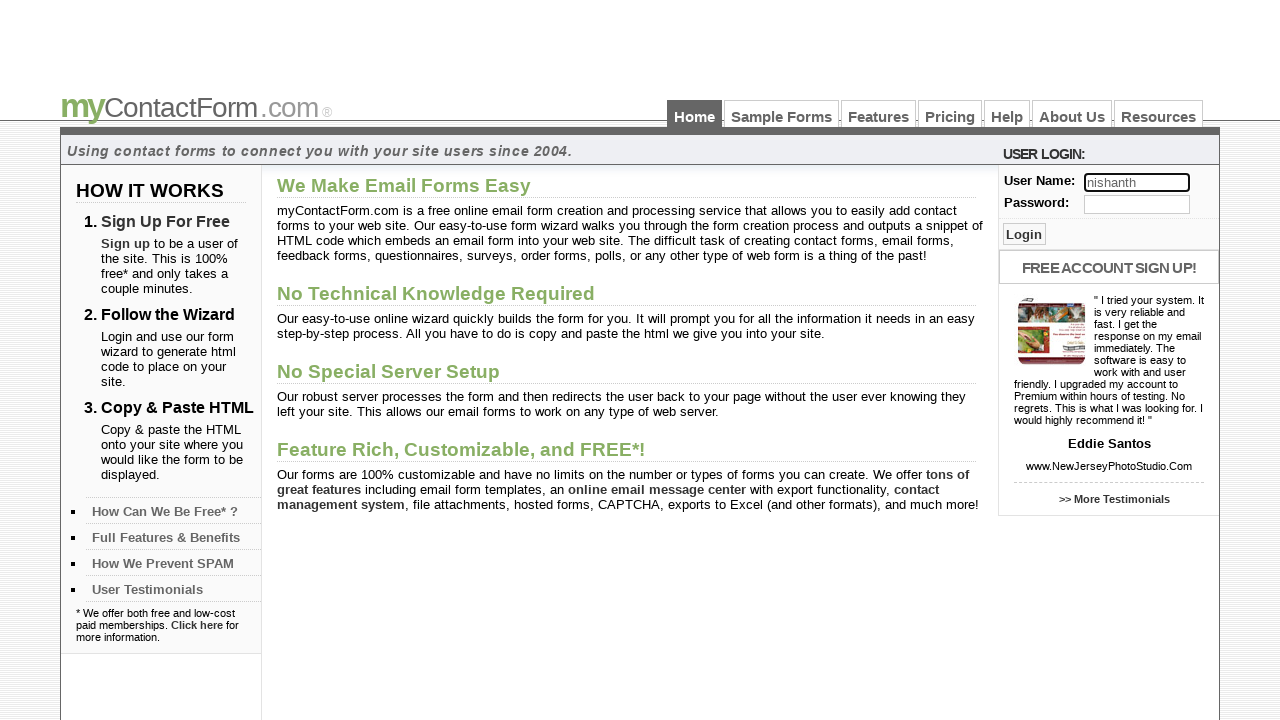

Pressed Backspace to remove last character from username field on #user
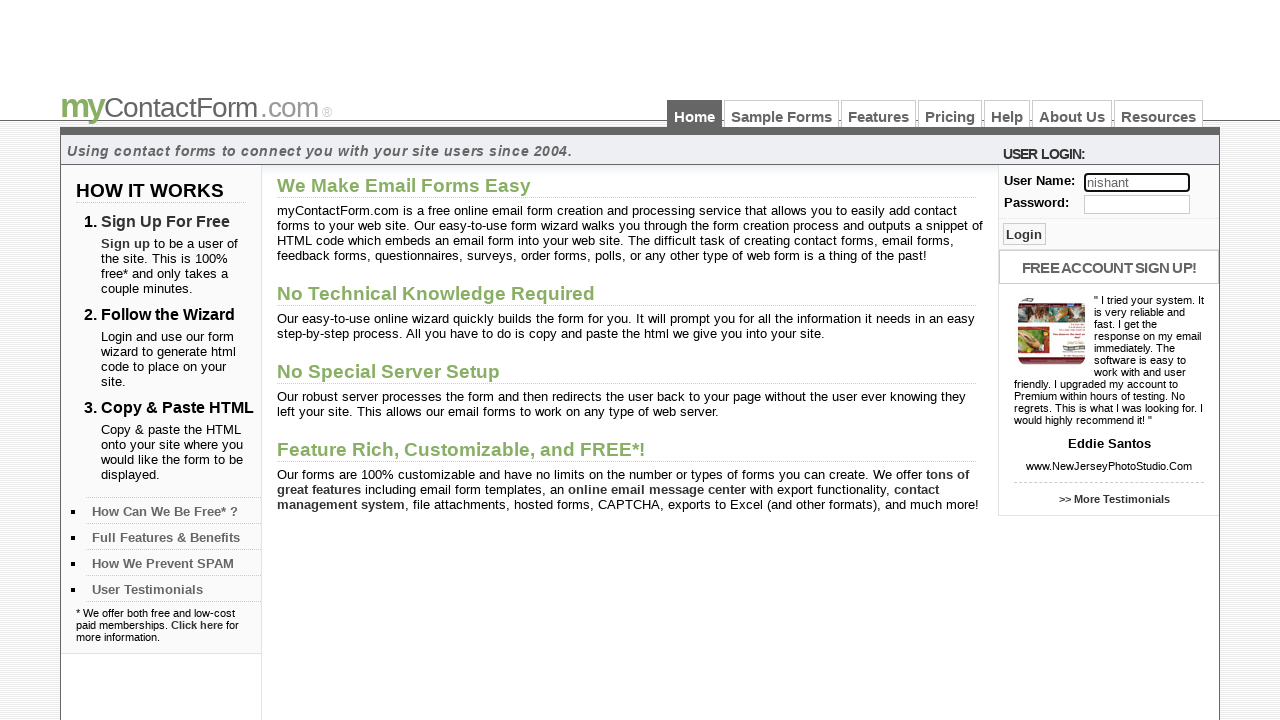

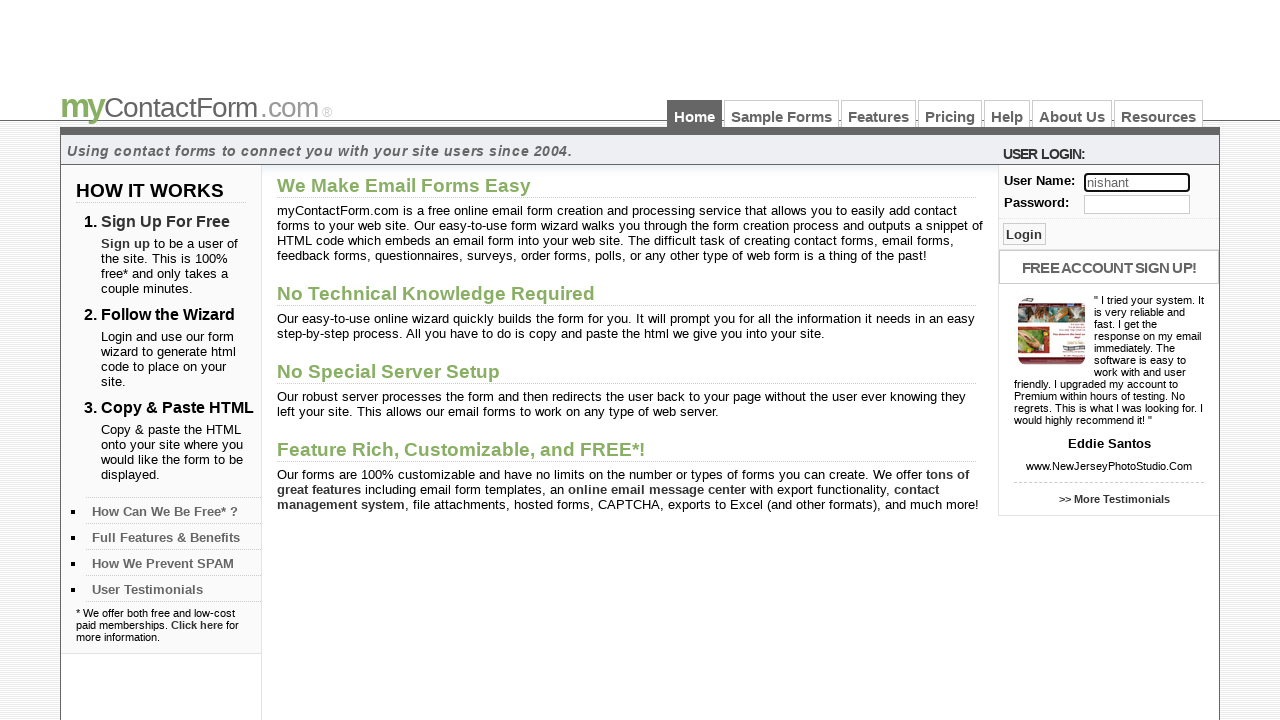